Tests drag and drop functionality by dragging an element from source to target location within an iframe

Starting URL: https://jqueryui.com/droppable/

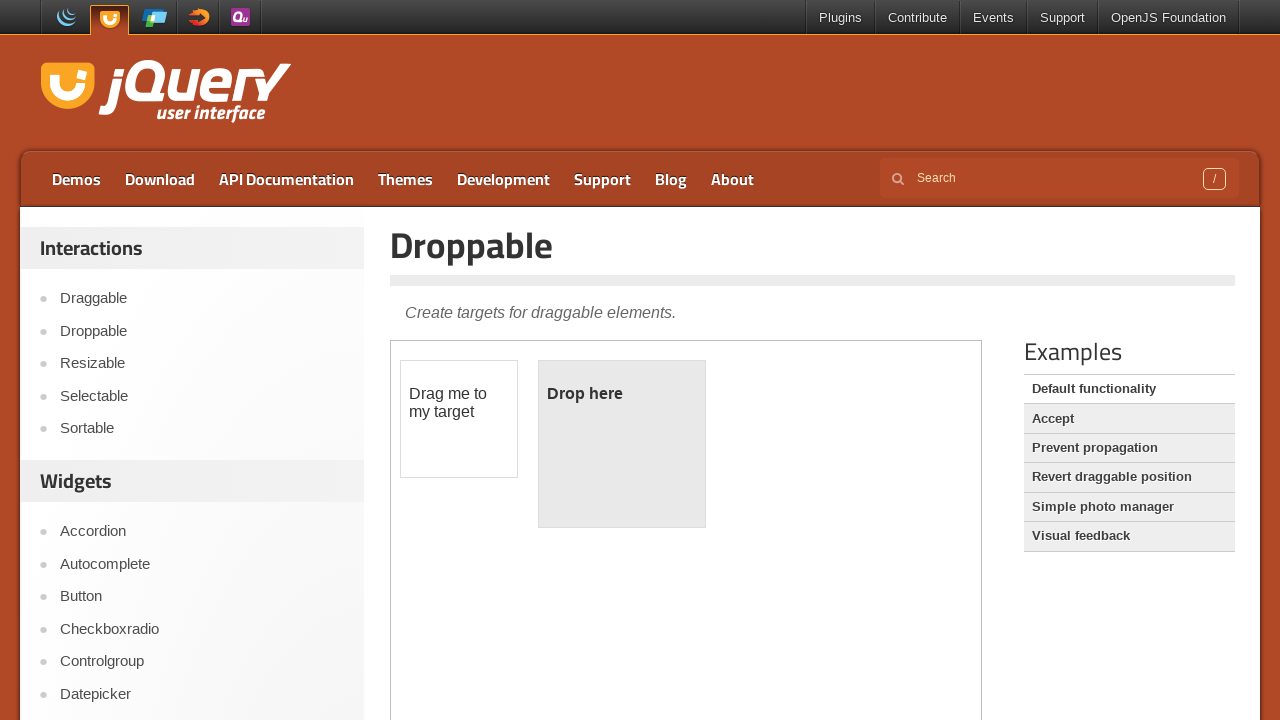

Located iframe containing drag and drop elements
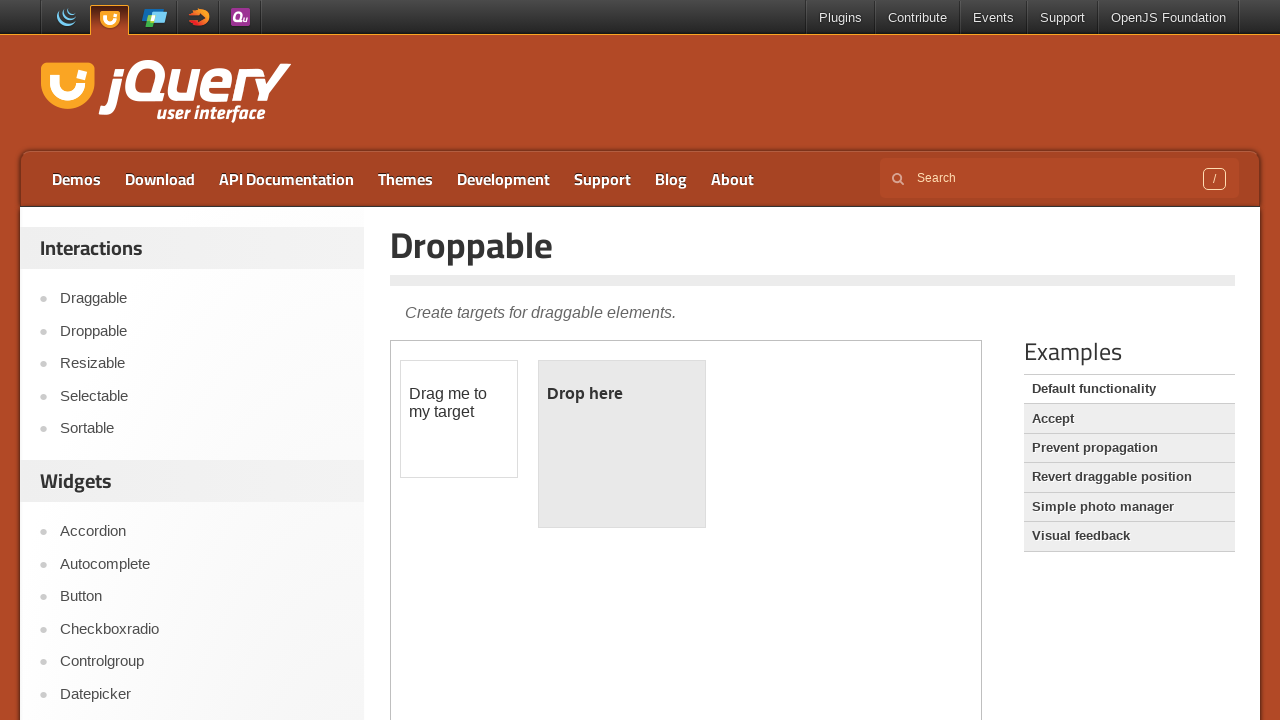

Located draggable element with id 'draggable'
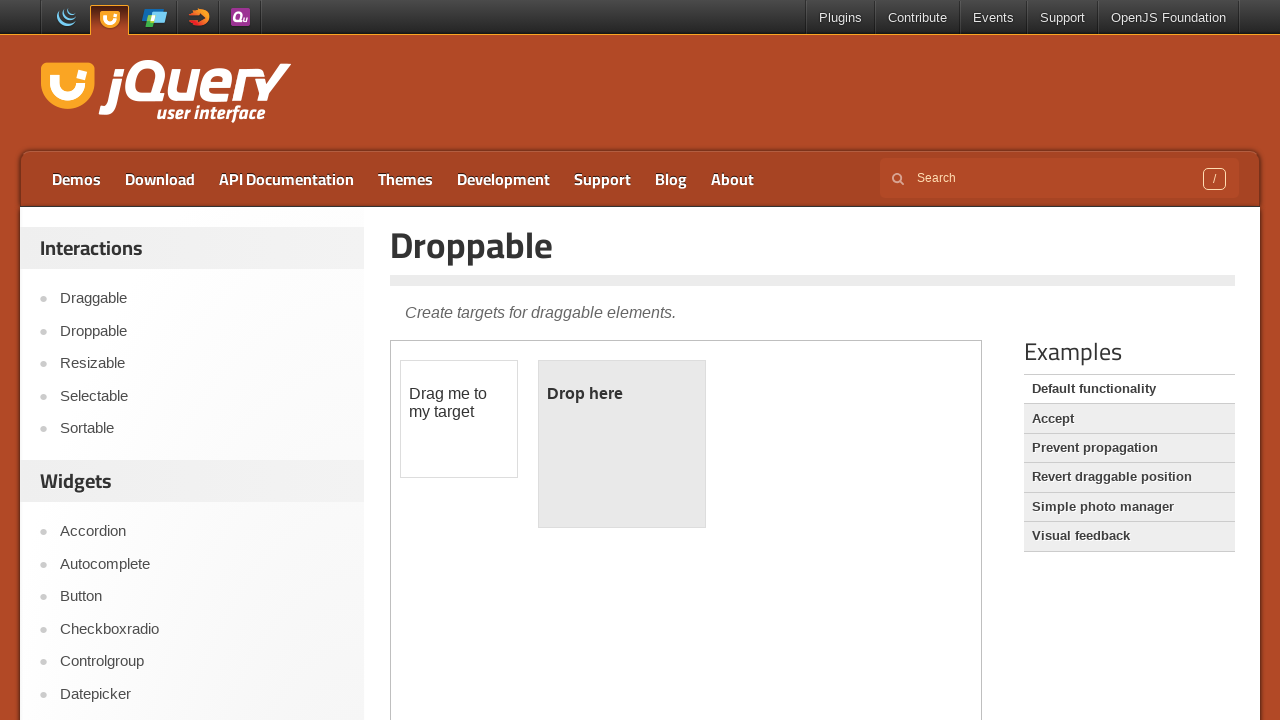

Located droppable target element with id 'droppable'
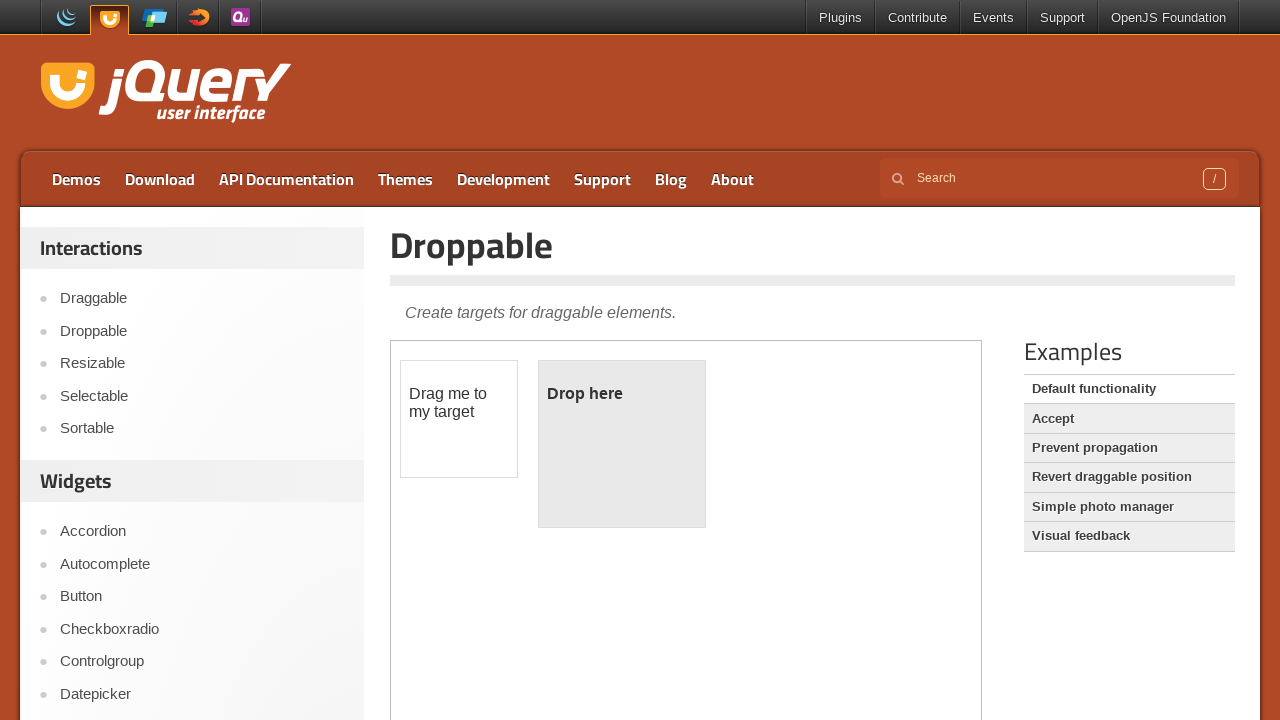

Dragged element from source to target location at (622, 444)
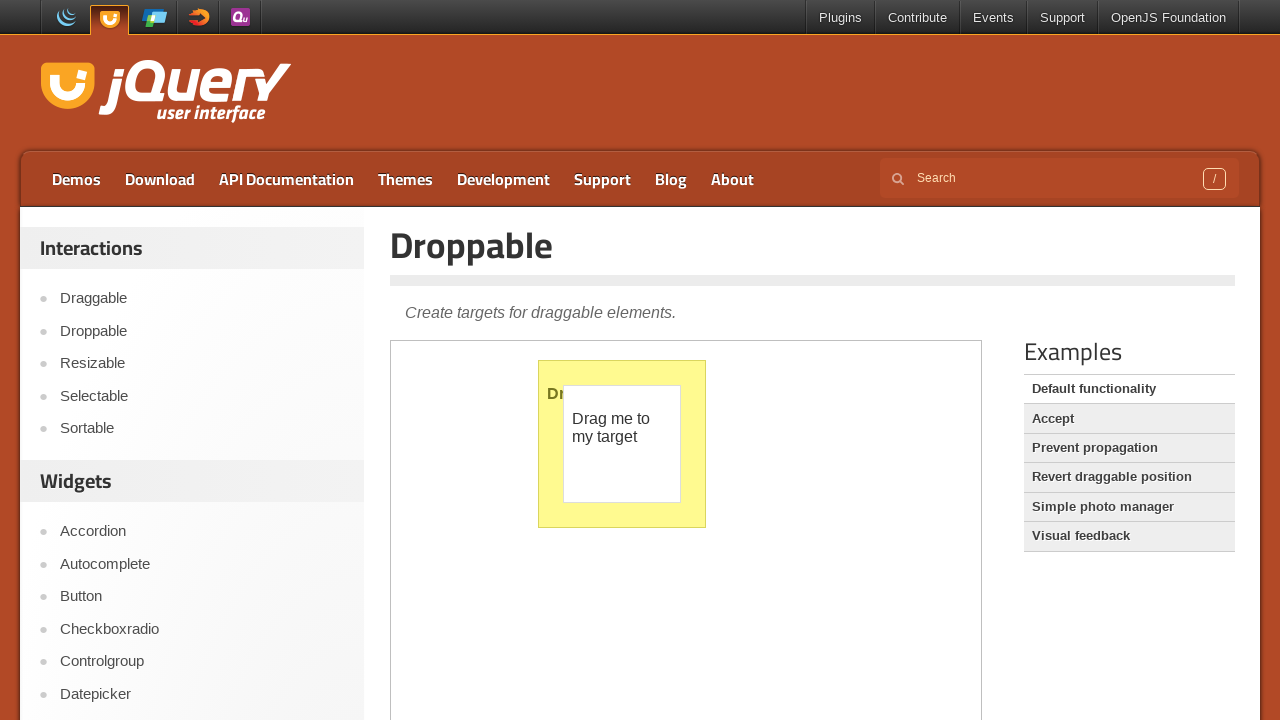

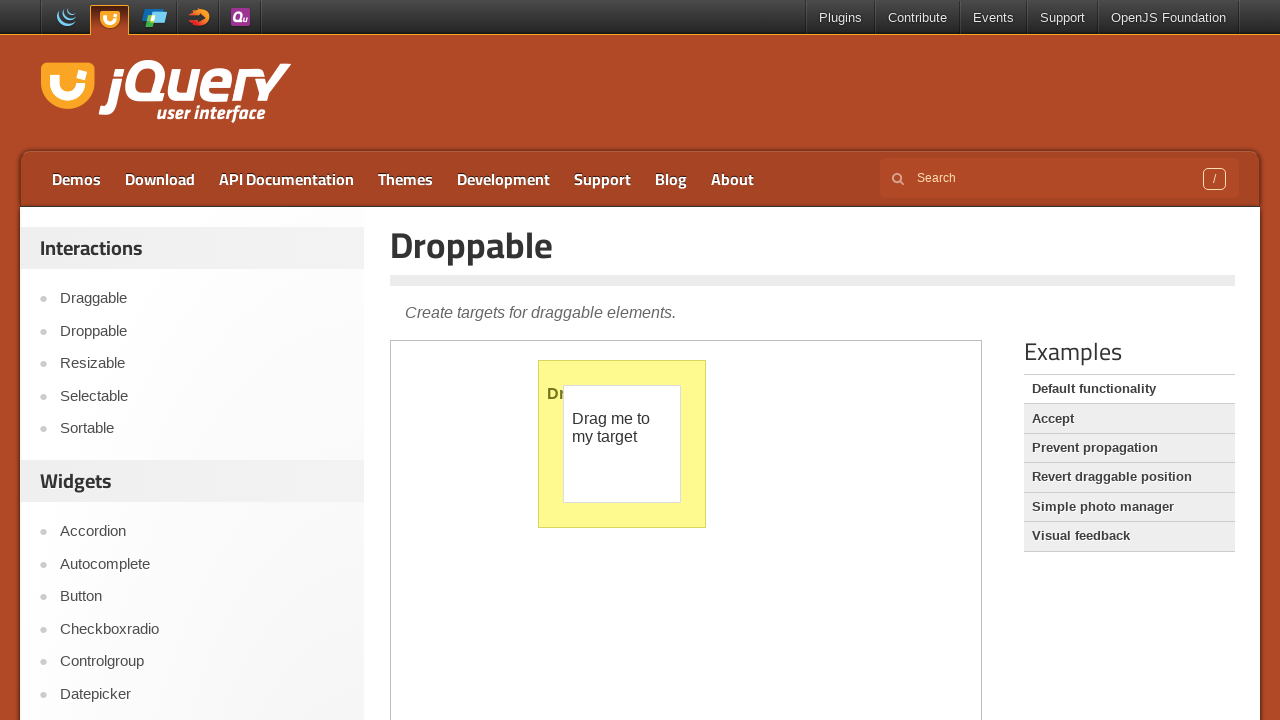